Tests autocomplete functionality by typing a partial country name, selecting from suggestions, and verifying the selected value

Starting URL: https://rahulshettyacademy.com/AutomationPractice/

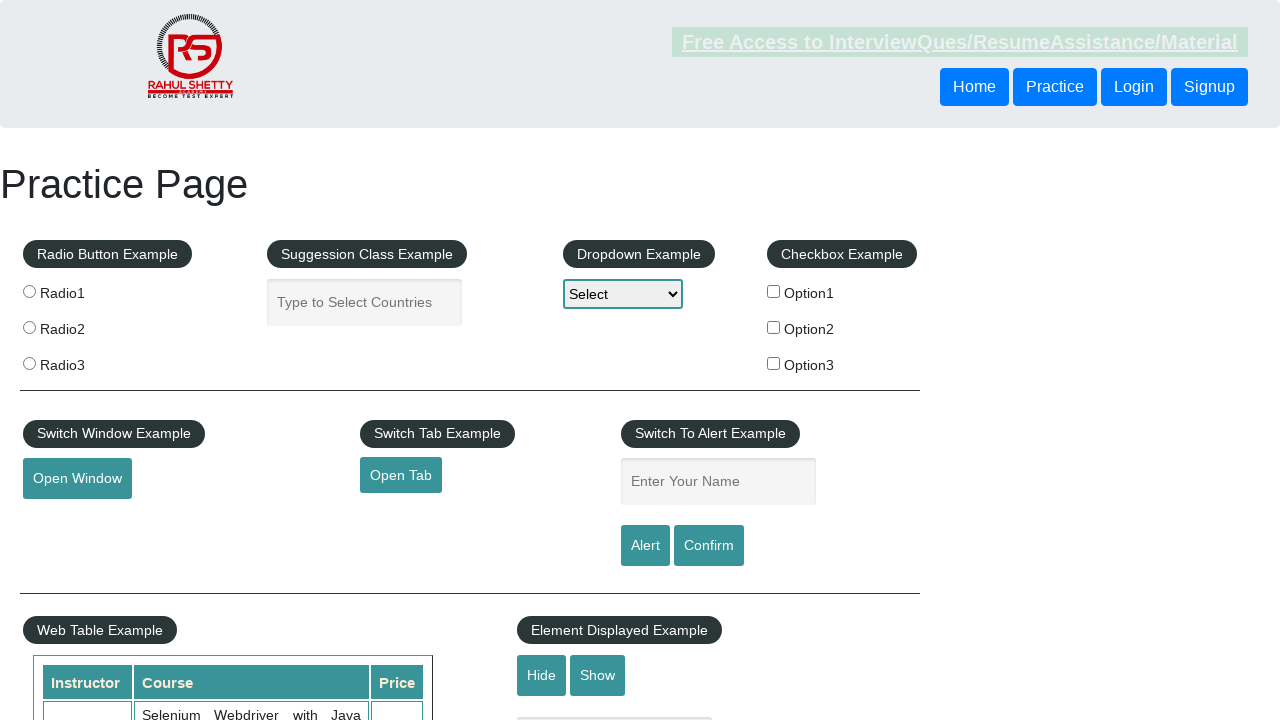

Typed 'Virgin' into autocomplete field on #autocomplete
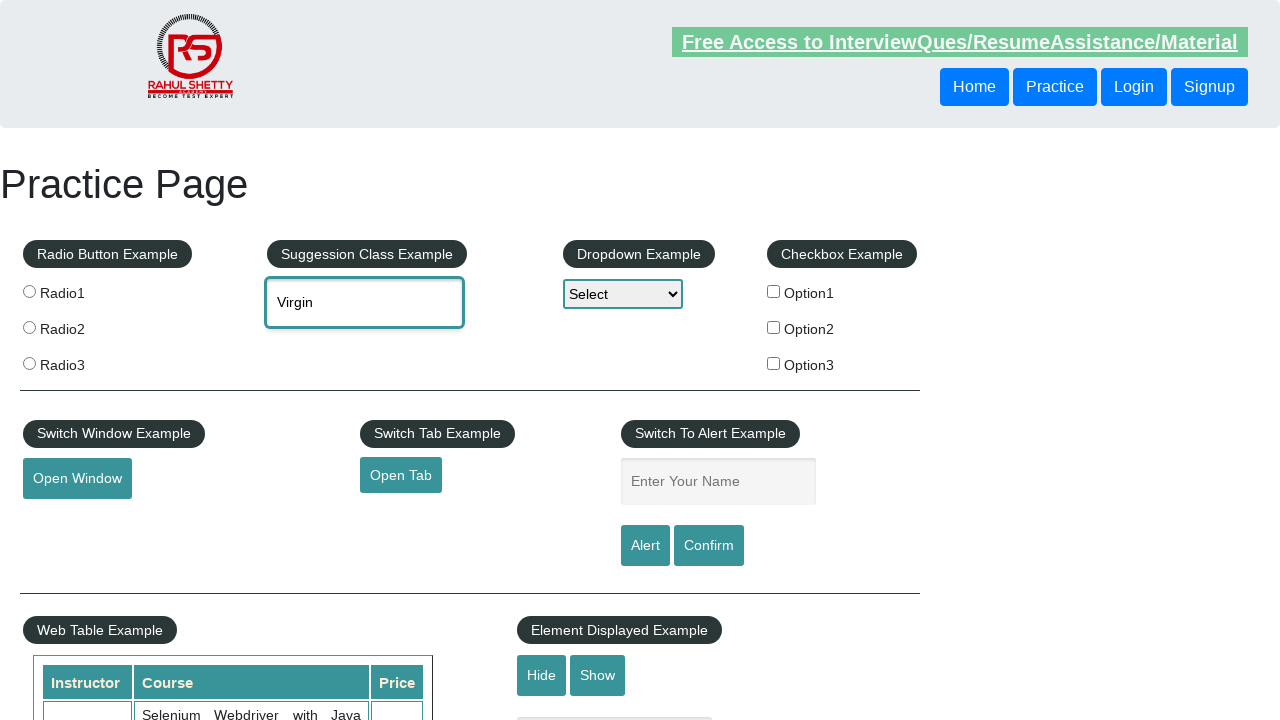

Autocomplete suggestions appeared
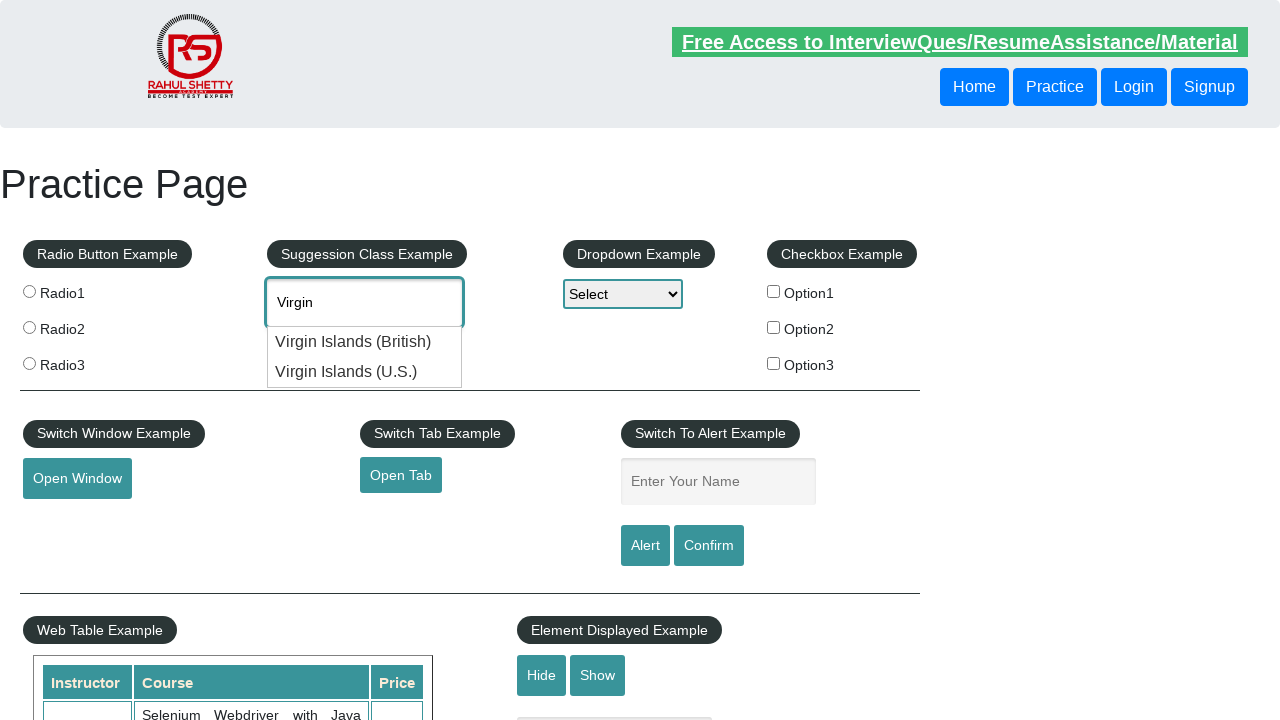

Selected 'Virgin Islands (U.S.)' from autocomplete suggestions at (365, 372) on .ui-menu-item div:has-text('Virgin Islands (U.S.)')
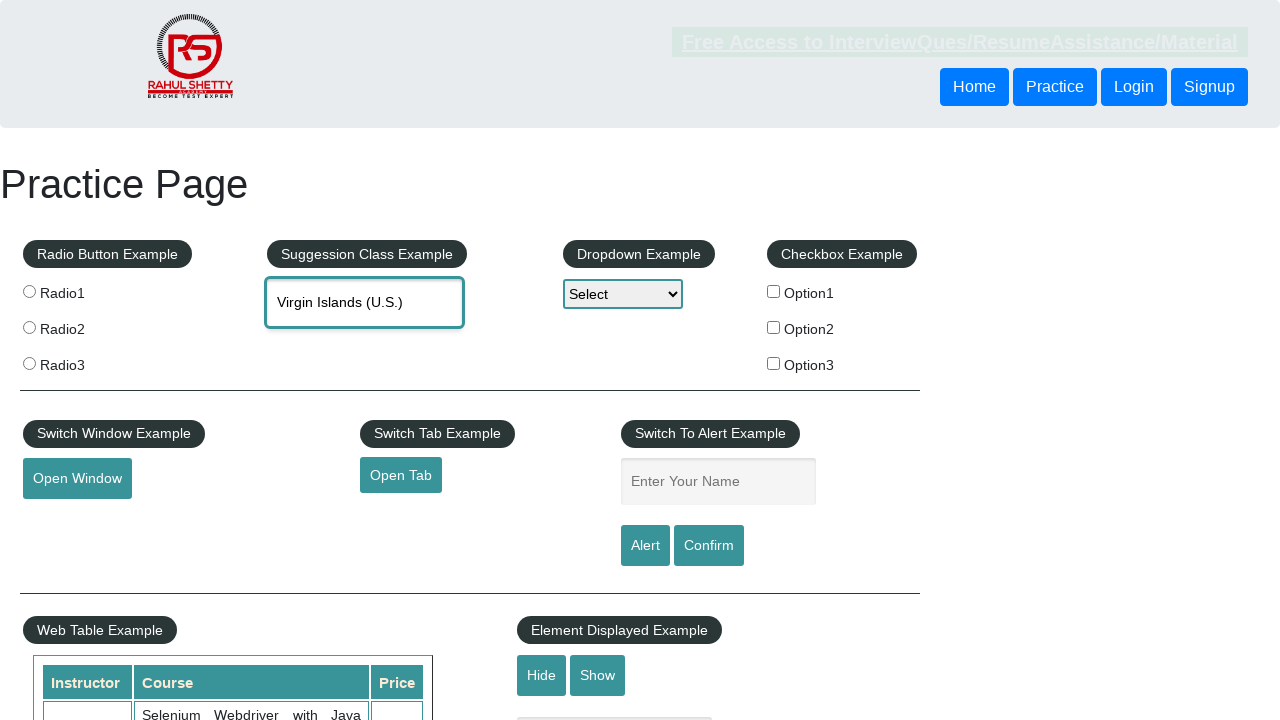

Verified that autocomplete field contains 'Virgin Islands (U.S.)'
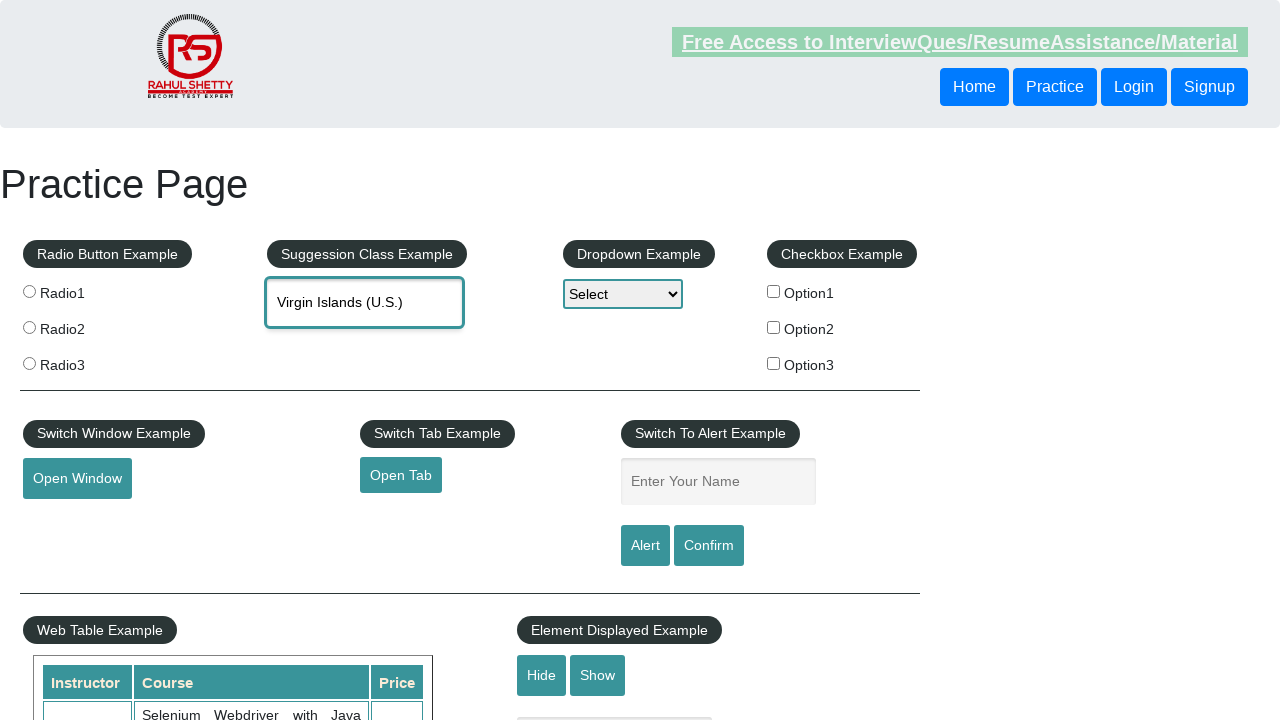

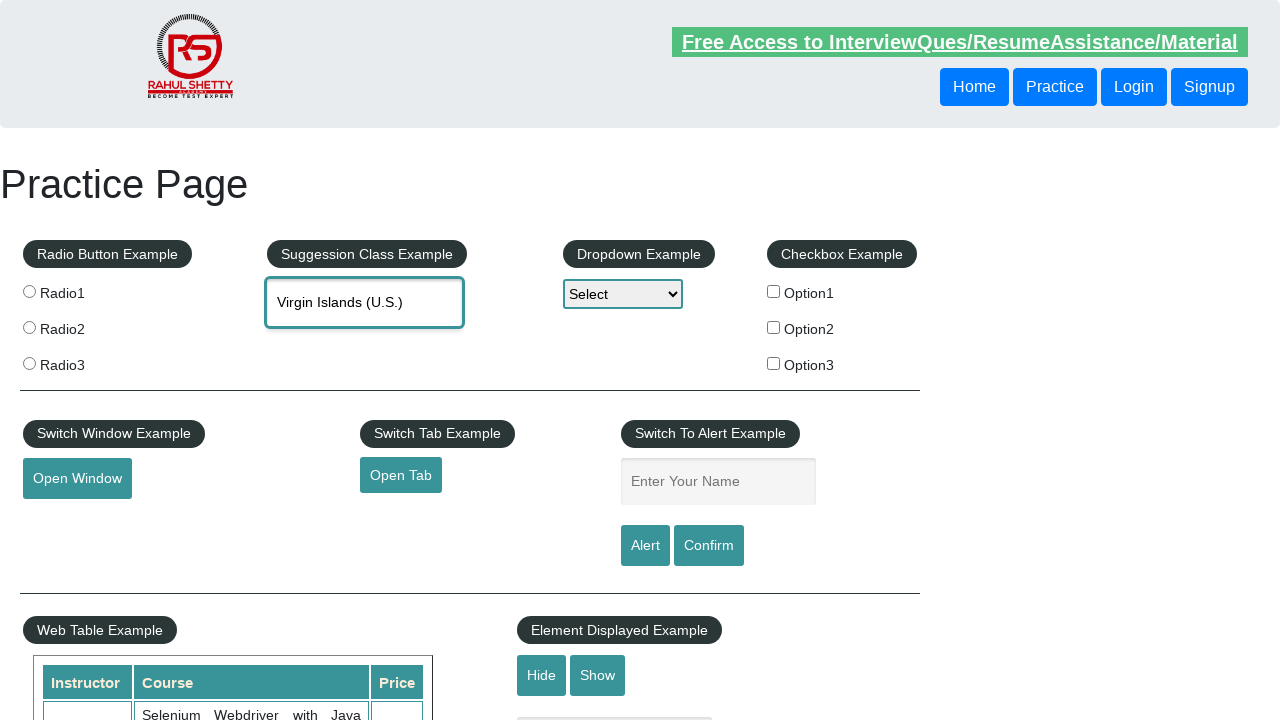